Generates a prime number by filling in parameters on bigprimes.org and submitting the form to get the result

Starting URL: https://bigprimes.org/

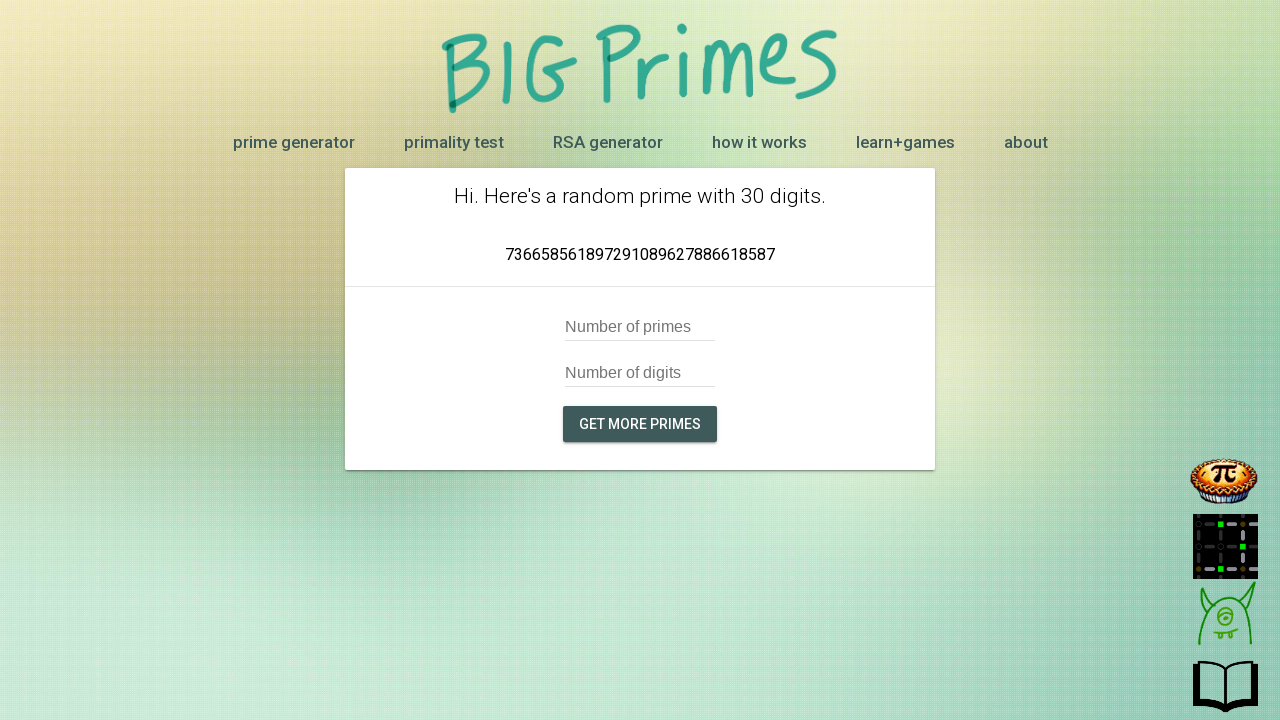

Filled number of primes field with '1' on //*[@id="numPrimes"]
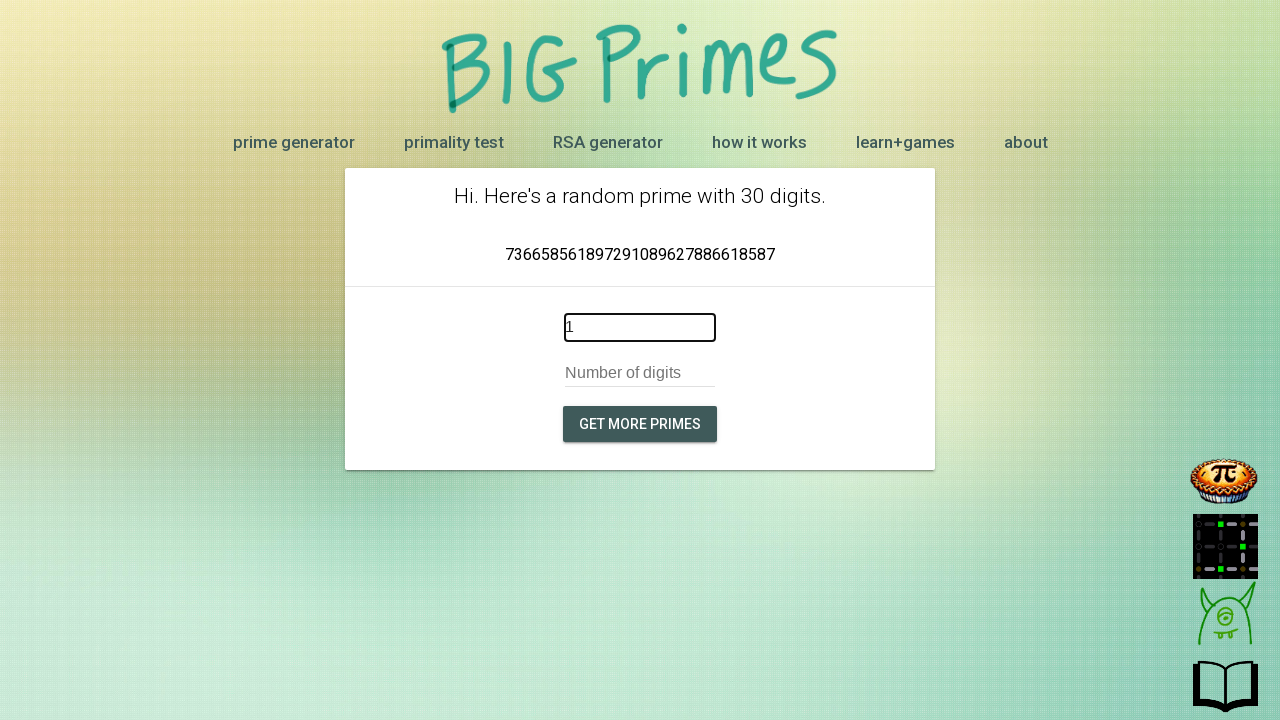

Filled digit number field with '256' on //*[@id="digits"]
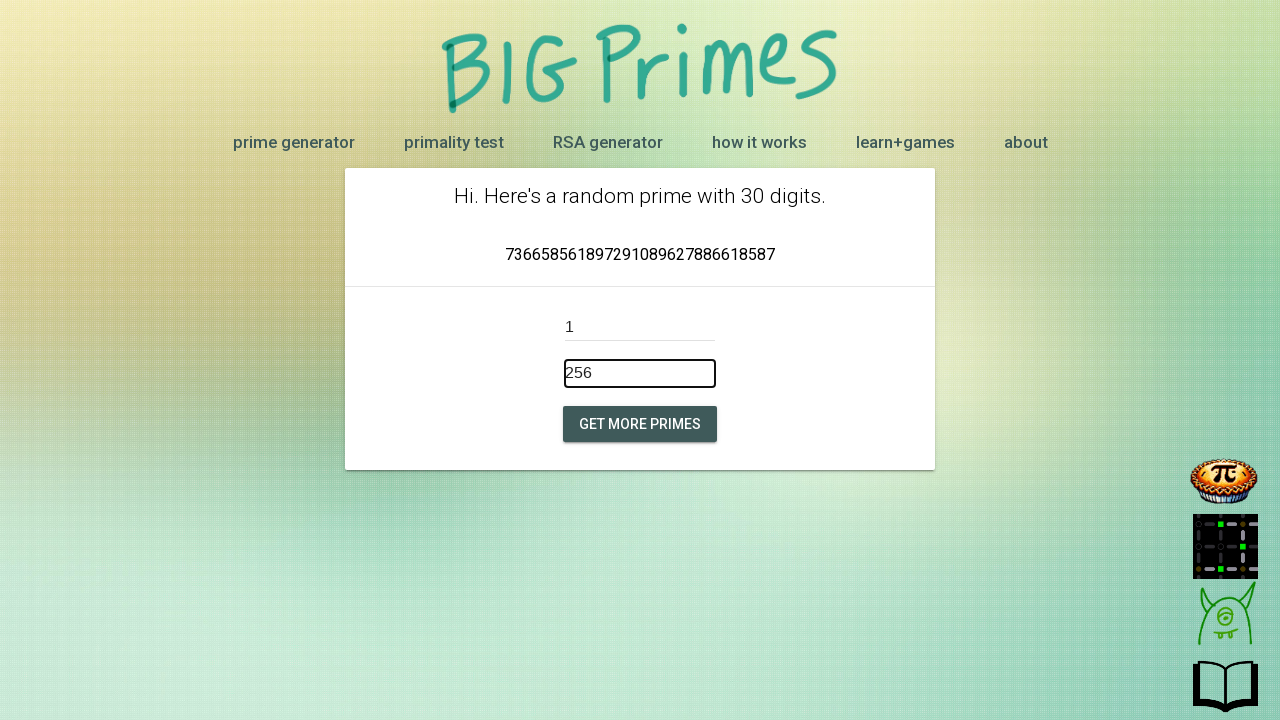

Clicked the generate button to submit the form at (640, 424) on xpath=//*[@id="wrapper3"]/div/div/div[3]/form/button
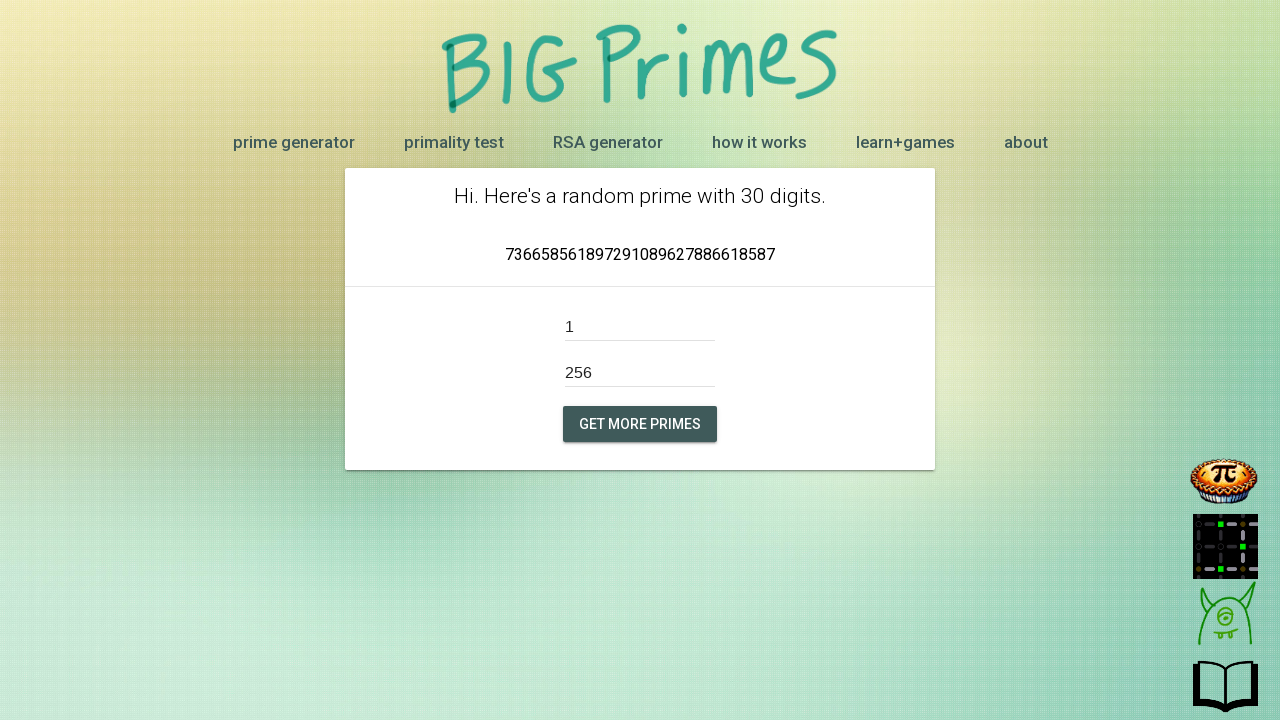

Prime number result loaded successfully
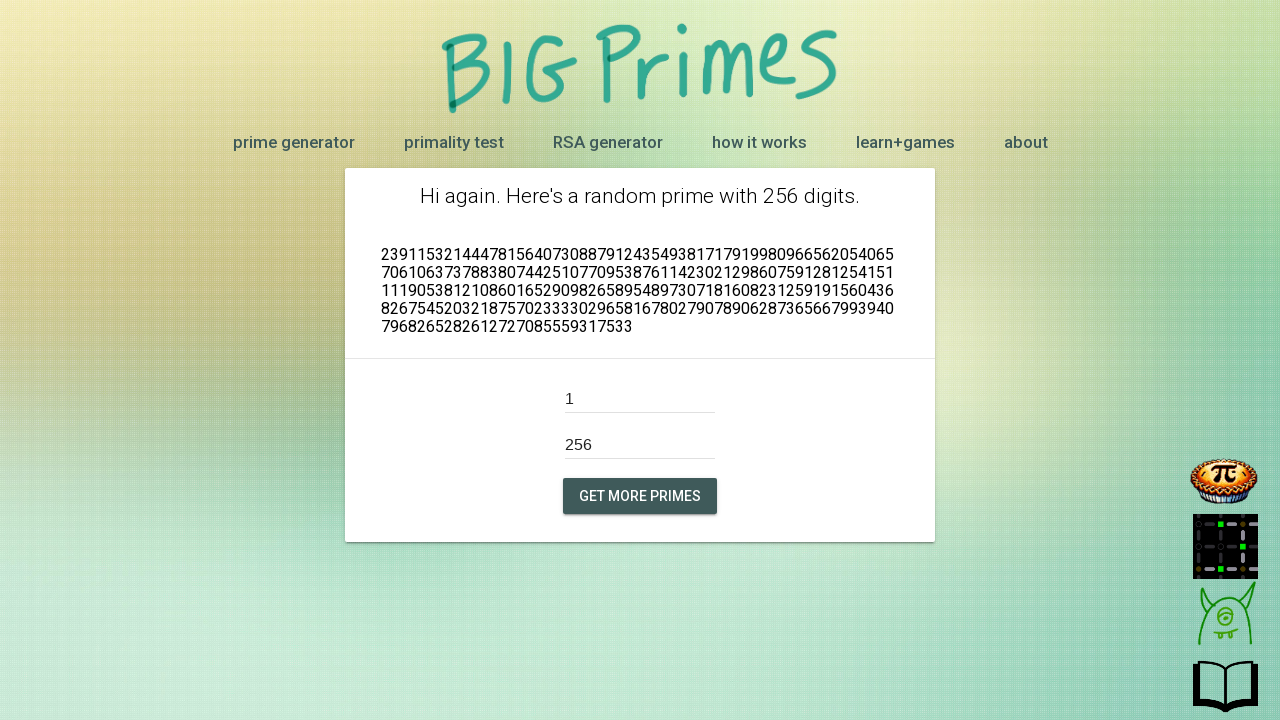

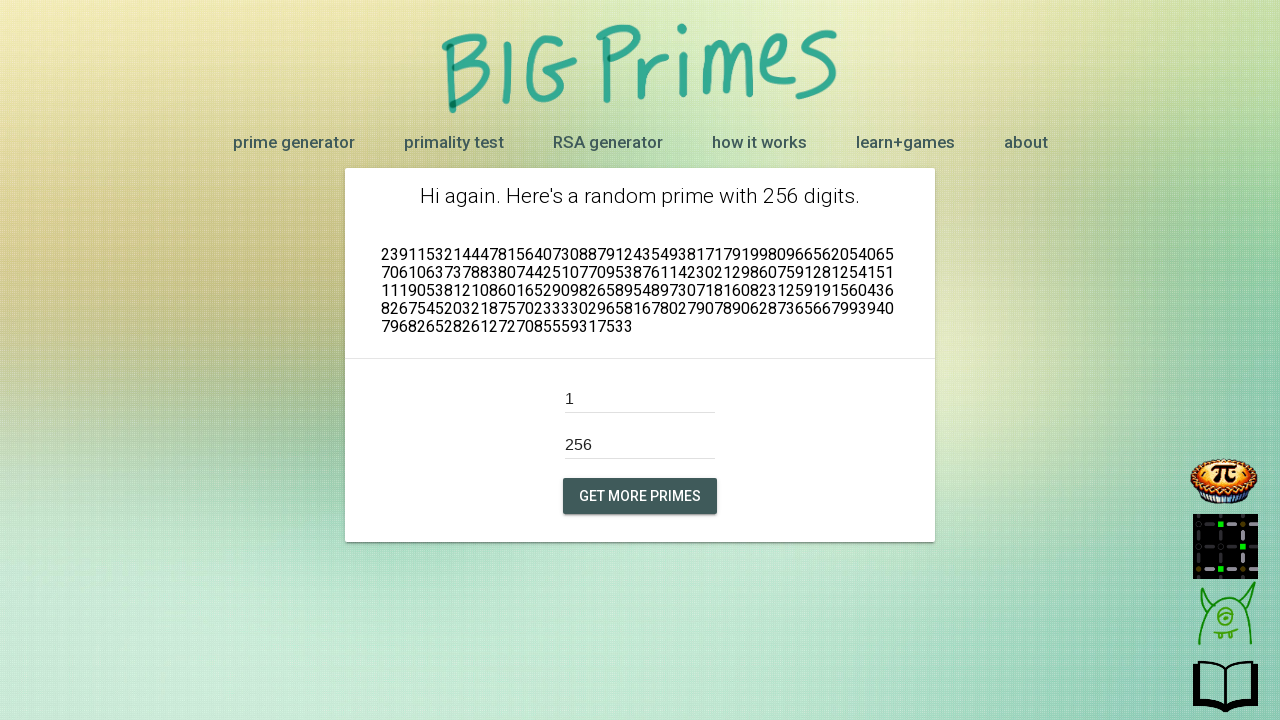